Tests a simple form by filling in first name, last name, city, and country fields using different selector strategies, then submits the form.

Starting URL: http://suninjuly.github.io/simple_form_find_task.html

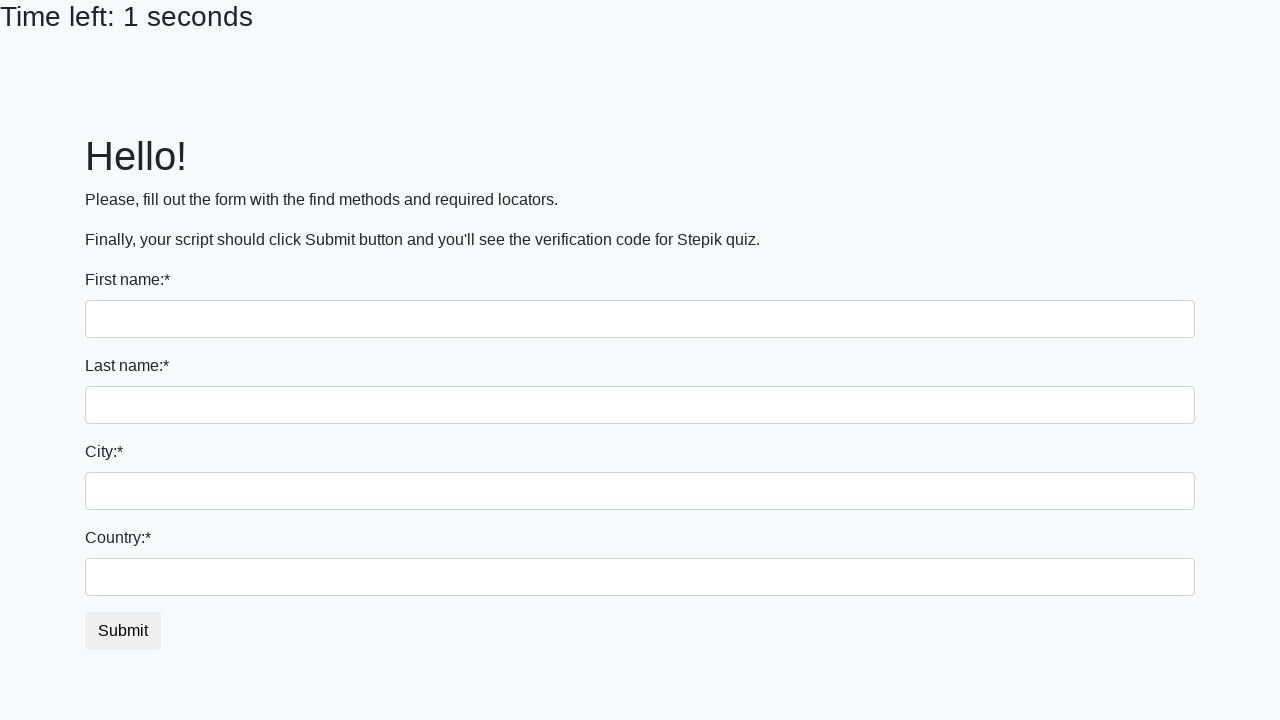

Filled first name field with 'Ivan' using tag name selector on input
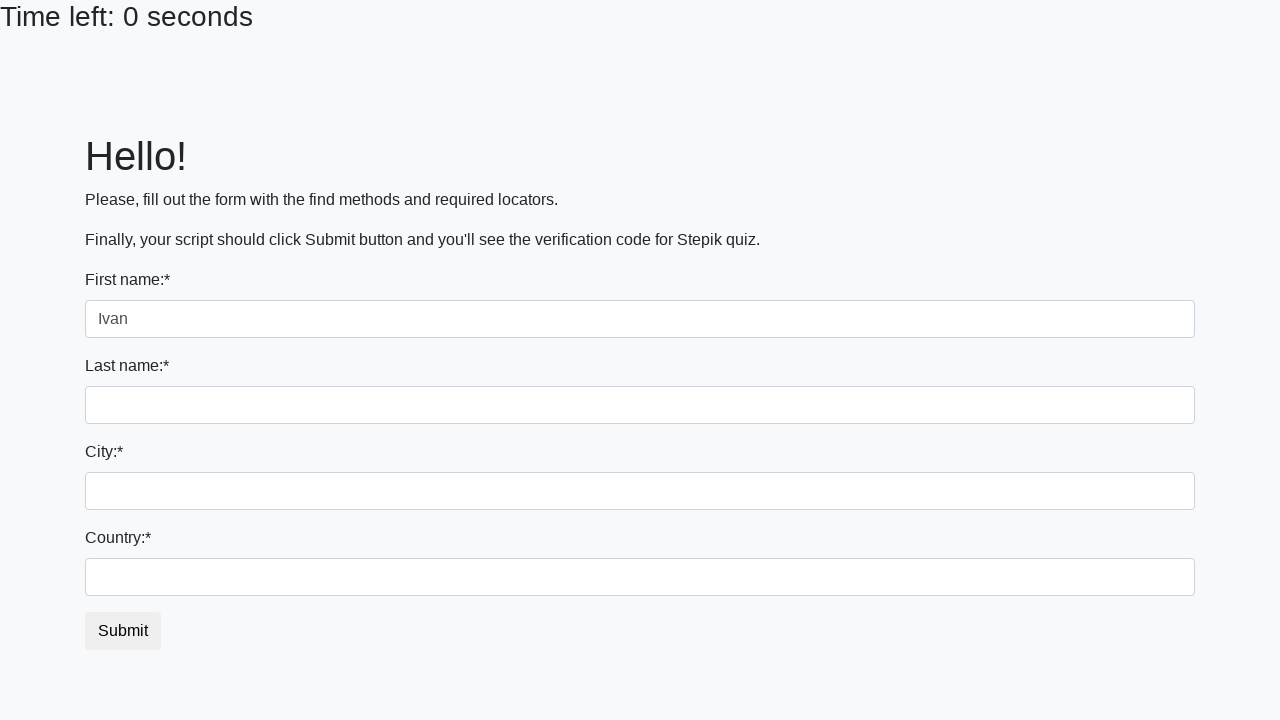

Filled last name field with 'Petrov' using name attribute selector on input[name='last_name']
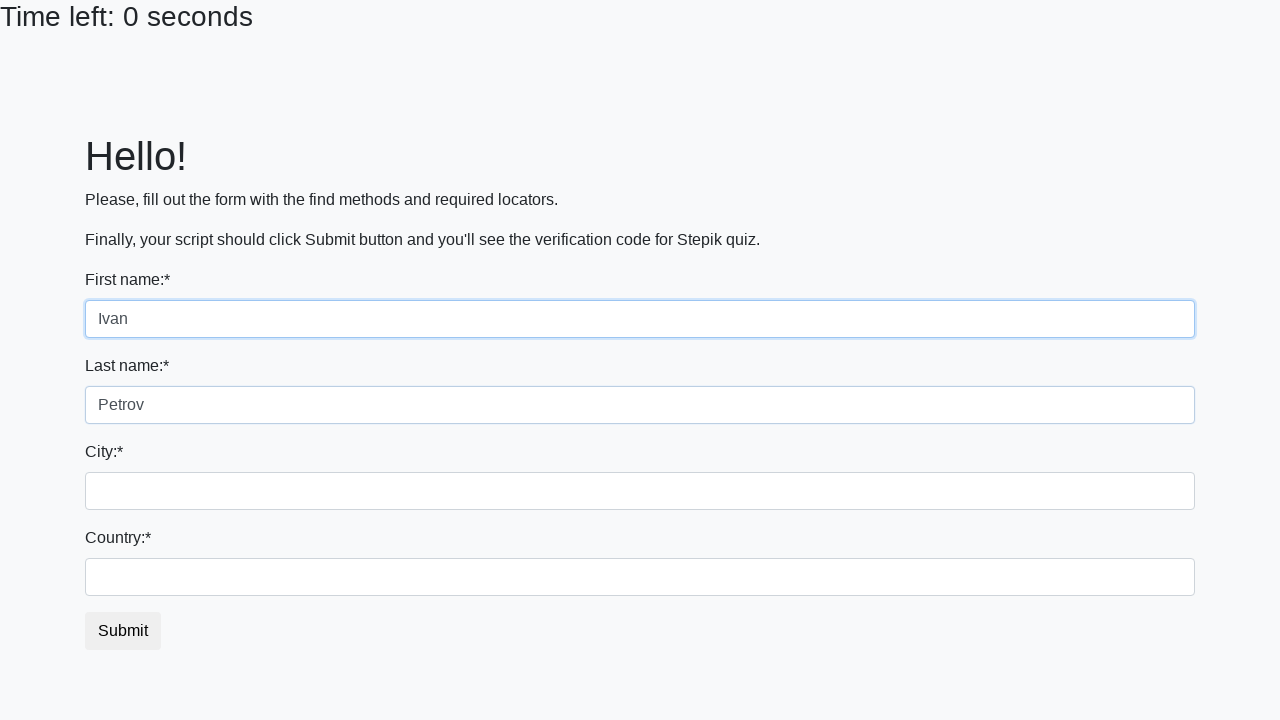

Filled city field with 'Smolensk' using class selector on .form-control.city
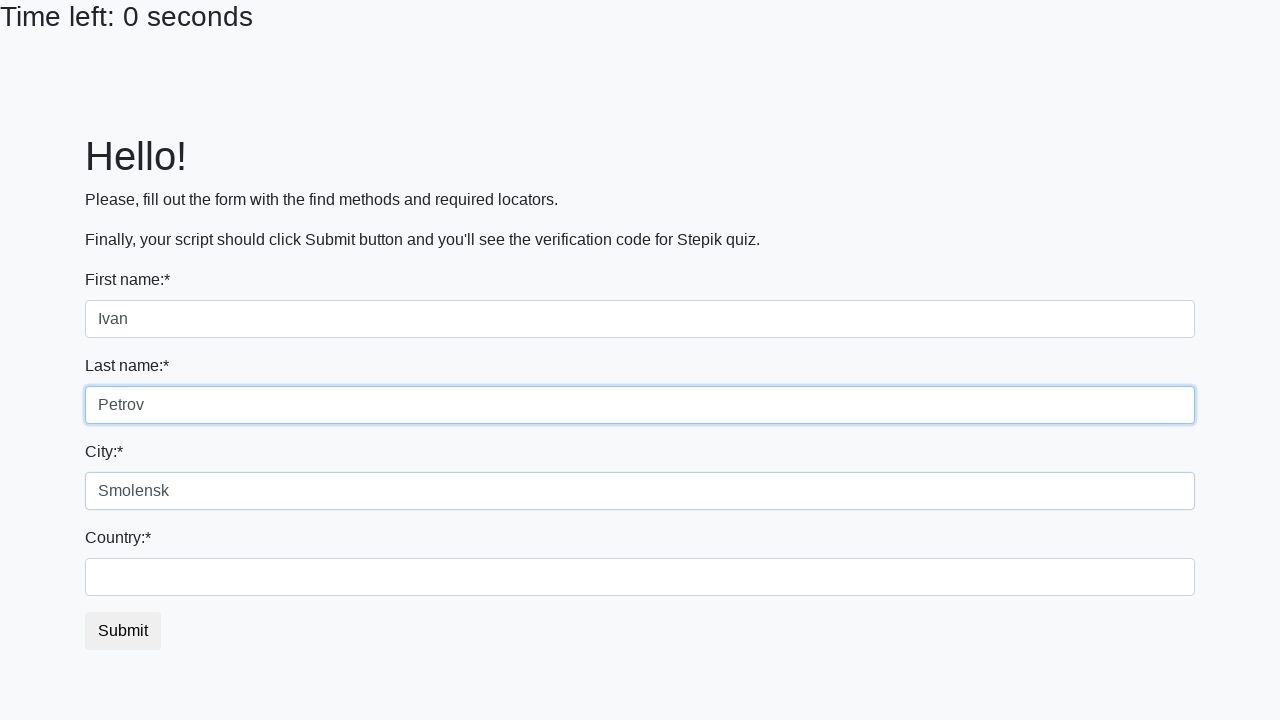

Filled country field with 'Russia' using ID selector on #country
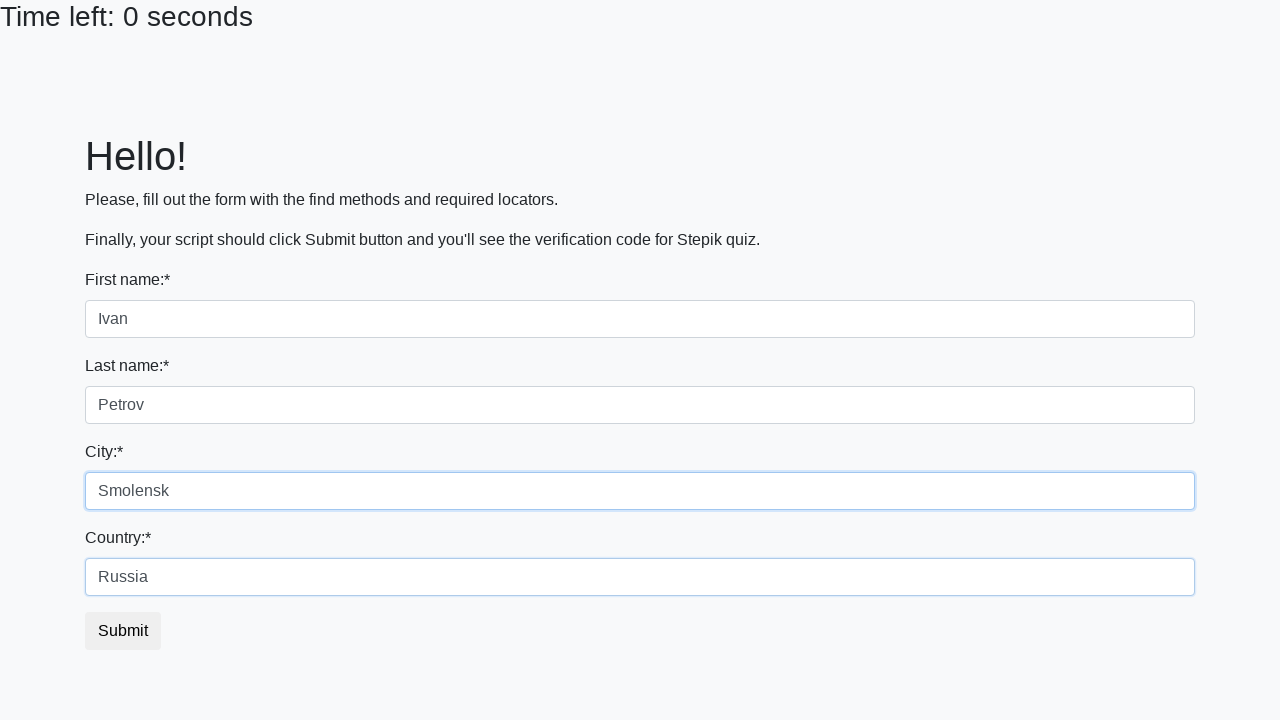

Clicked submit button to submit the form at (123, 631) on #submit_button
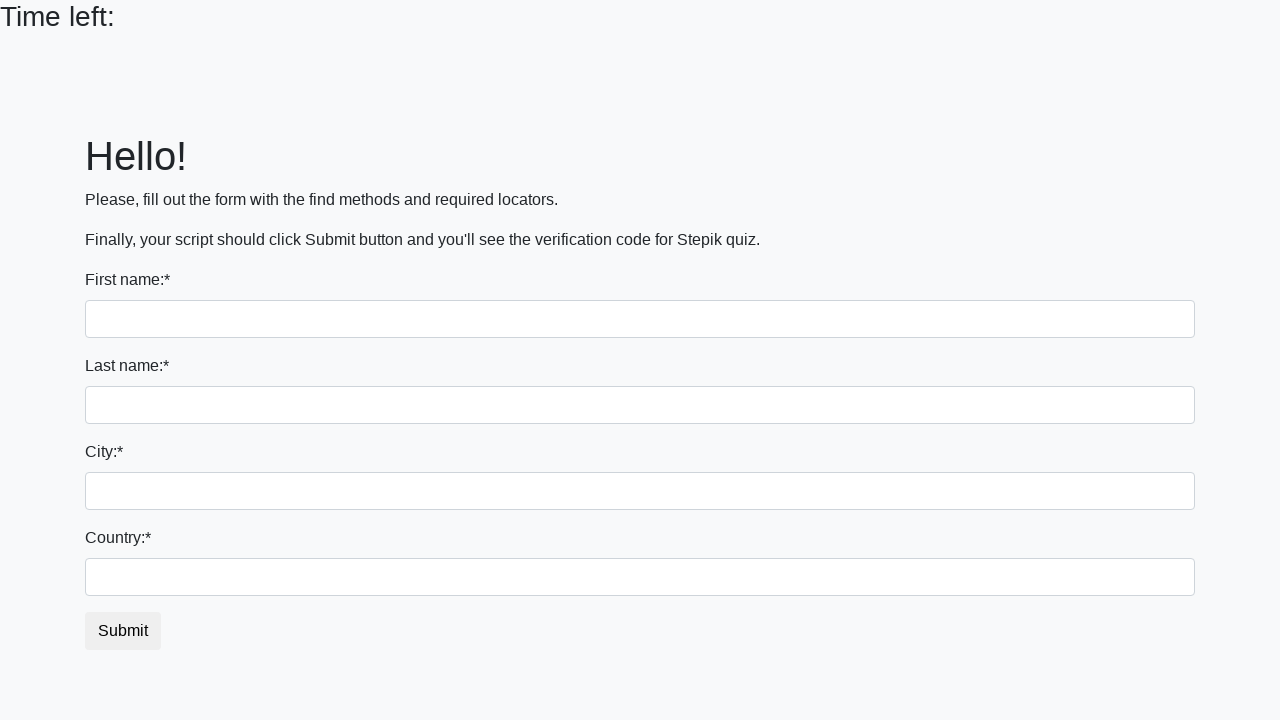

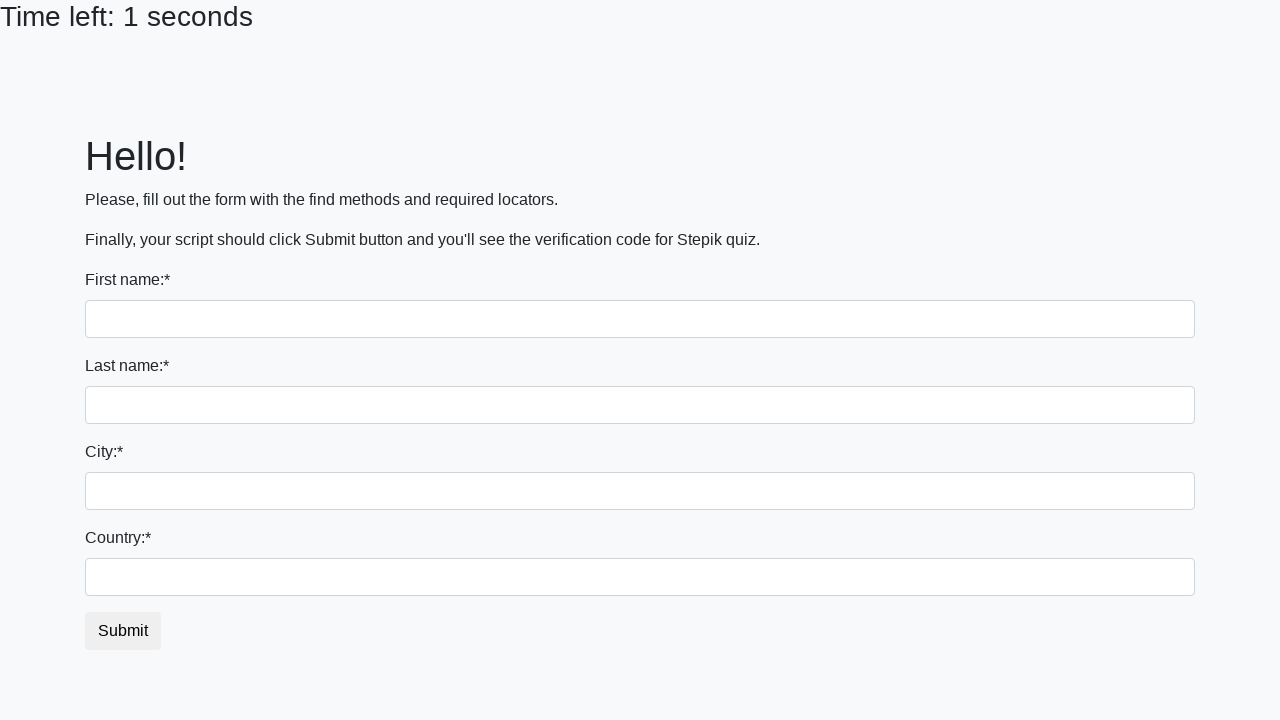